Tests toggling a custom checkbox in a Google Form by checking and then unchecking the "Mì Quảng" option, verifying the aria-checked attribute changes accordingly.

Starting URL: https://docs.google.com/forms/d/e/1FAIpQLSfiypnd69zhuDkjKgqvpID9kwO29UCzeCVrGGtbNPZXQok0jA/viewform

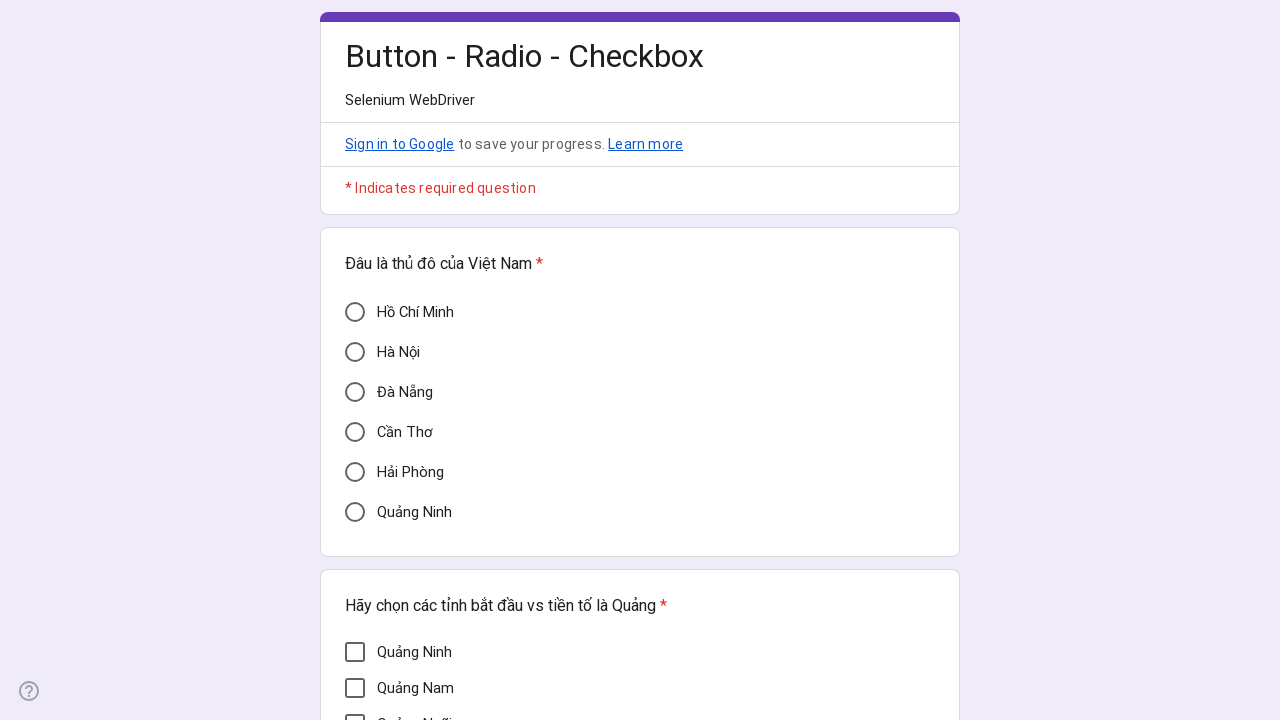

Located the 'Mì Quảng' checkbox element
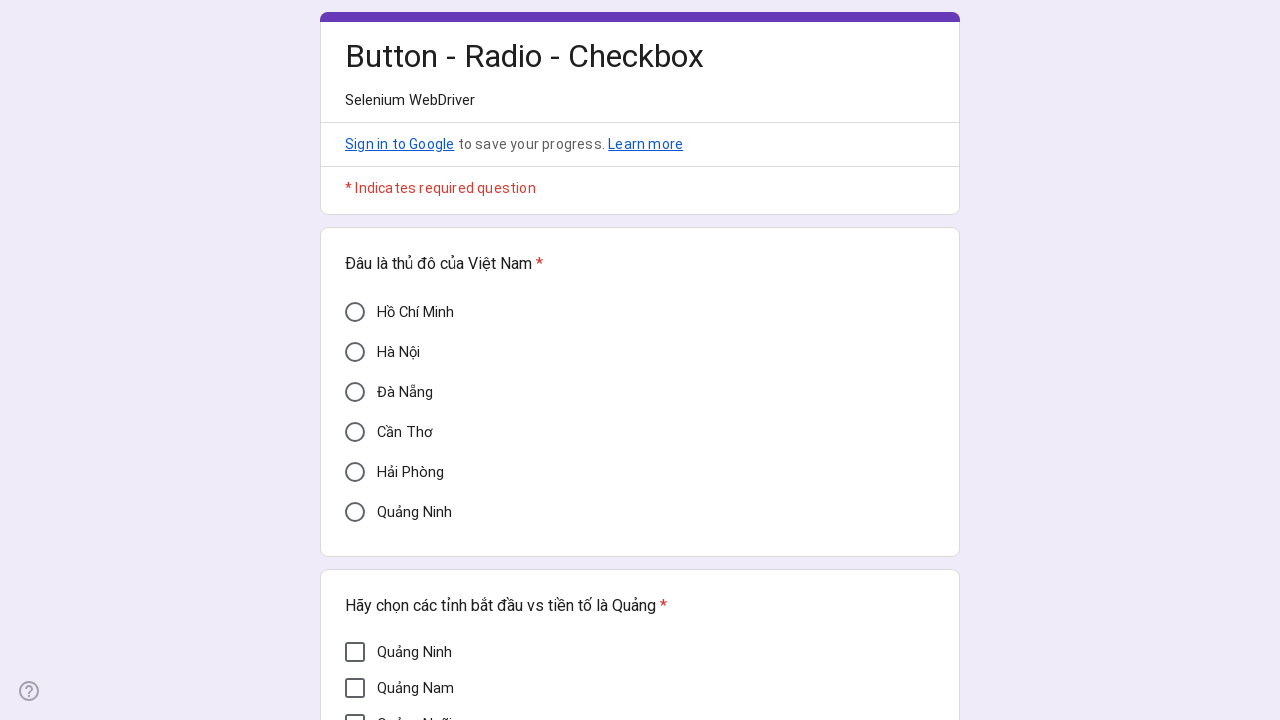

Verified checkbox aria-checked attribute is 'false'
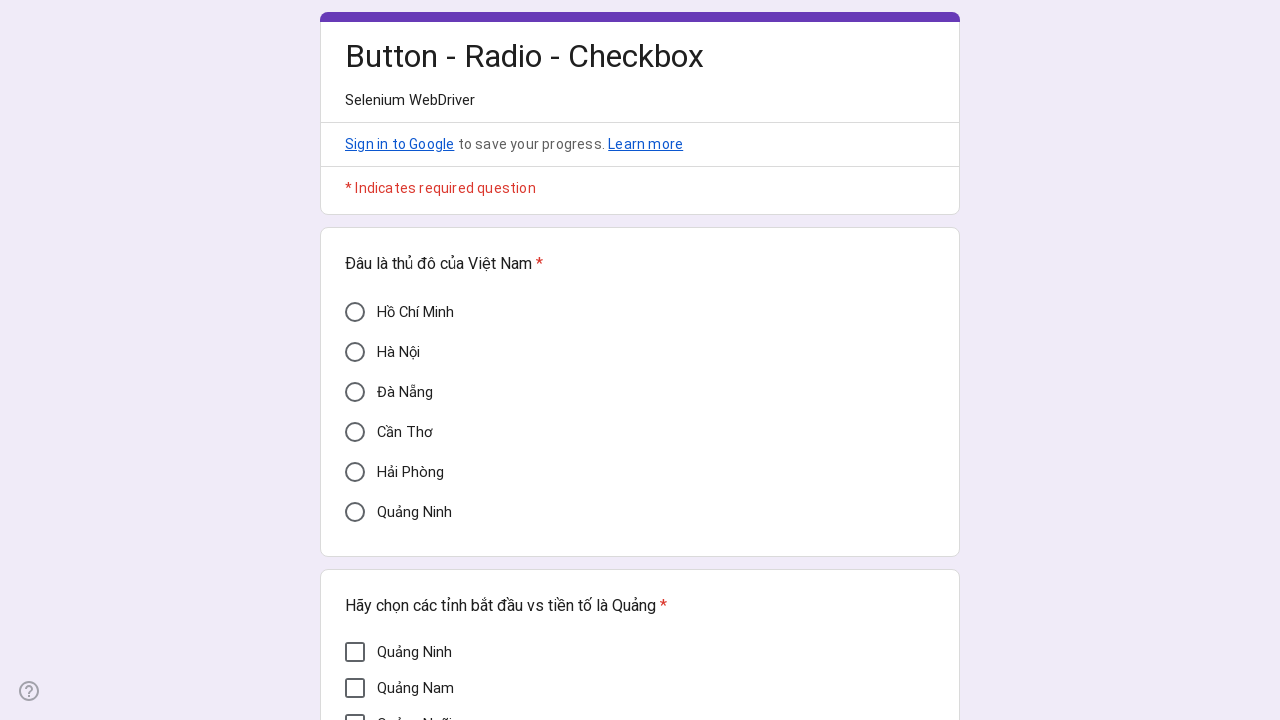

Clicked the 'Mì Quảng' checkbox to check it at (355, 375) on div[aria-label='Mì Quảng']
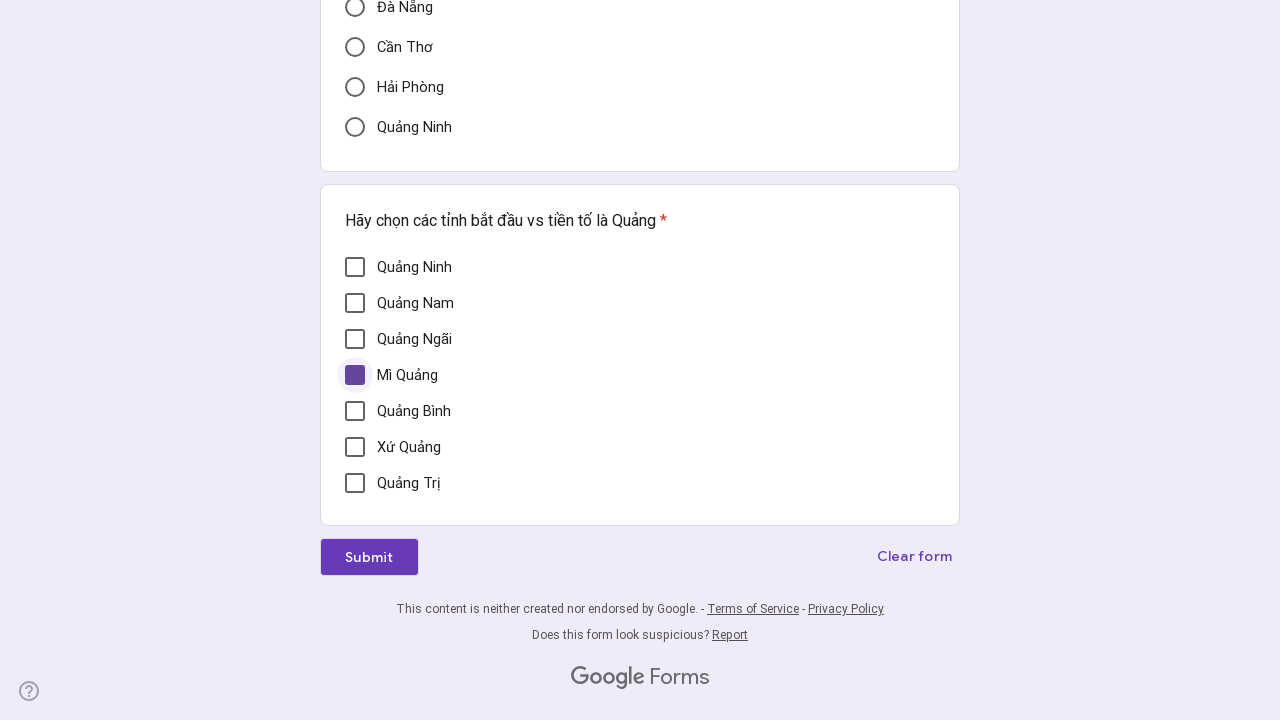

Waited 1000ms for checkbox state to update
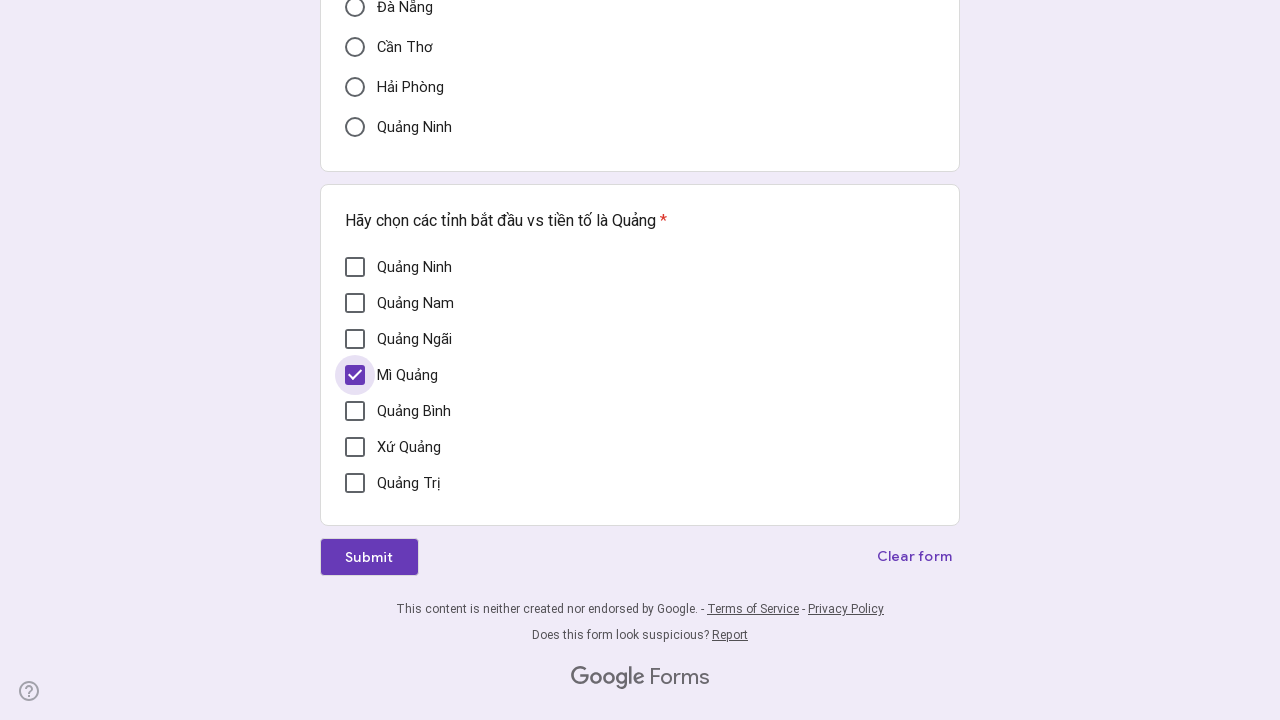

Verified checkbox aria-checked attribute is 'true' after checking
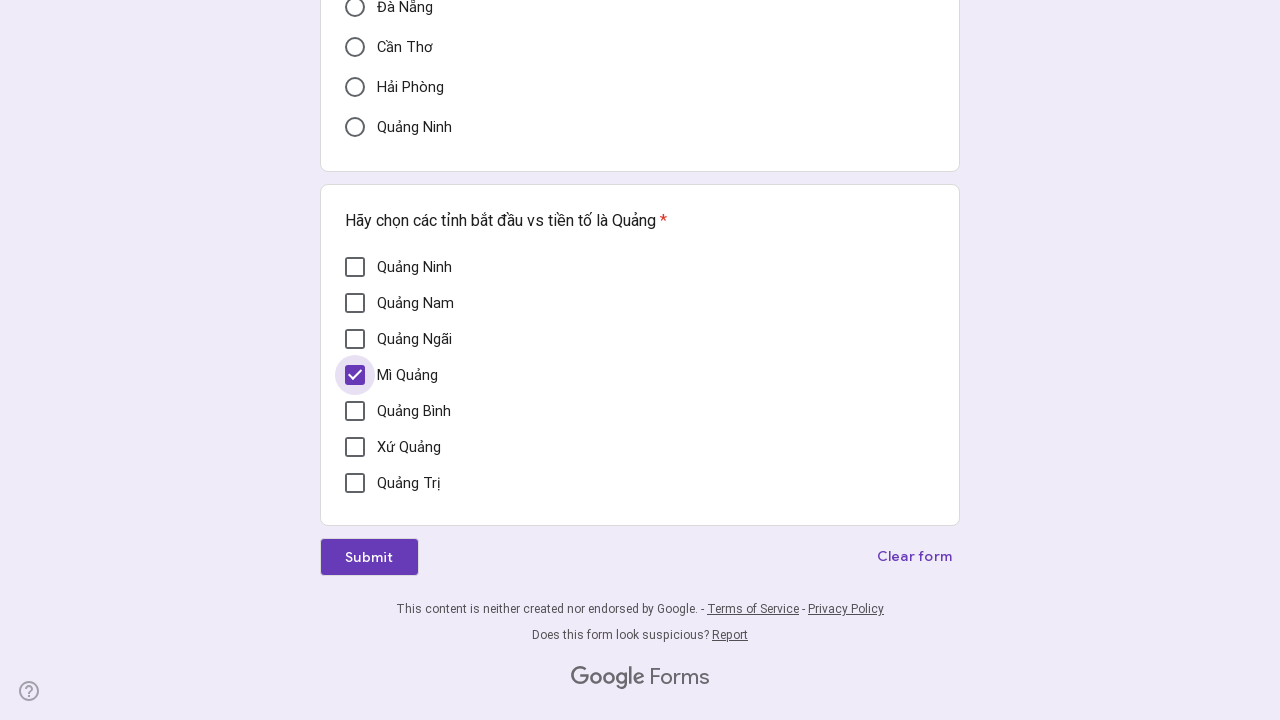

Verified checkbox aria-checked attribute is 'true' before unchecking
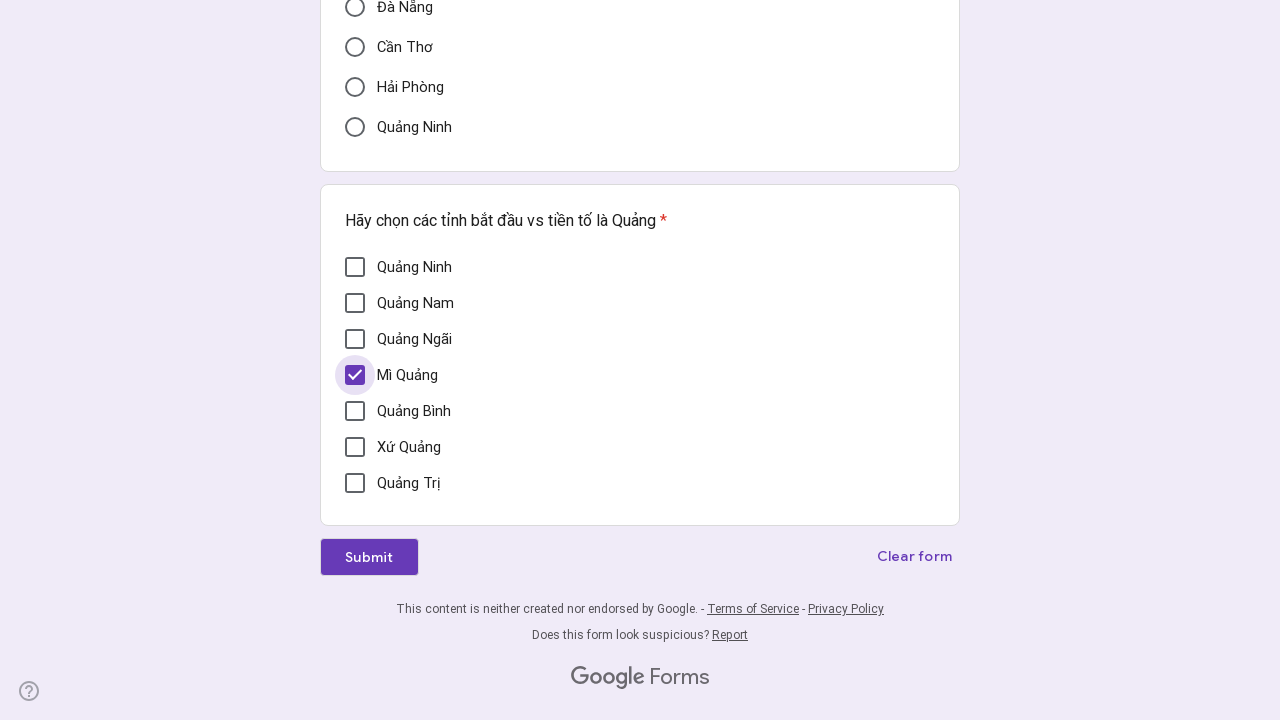

Clicked the 'Mì Quảng' checkbox to uncheck it at (355, 375) on div[aria-label='Mì Quảng']
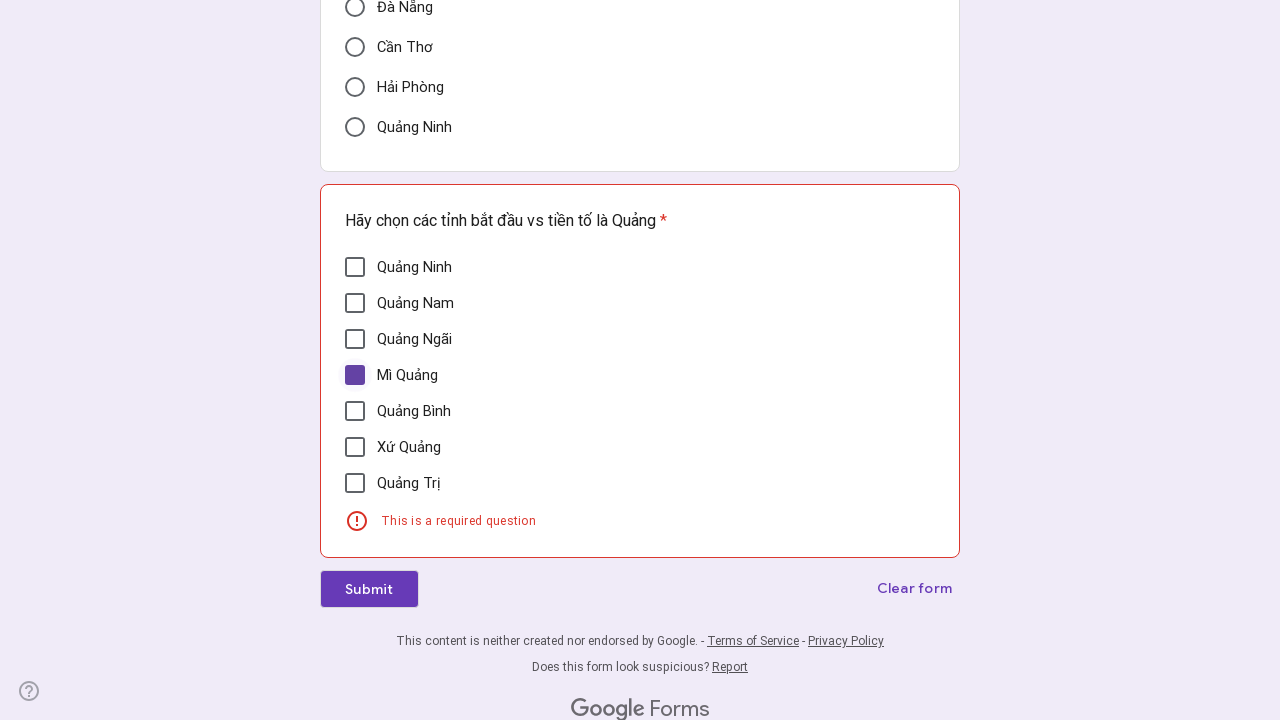

Waited 1000ms for checkbox state to update
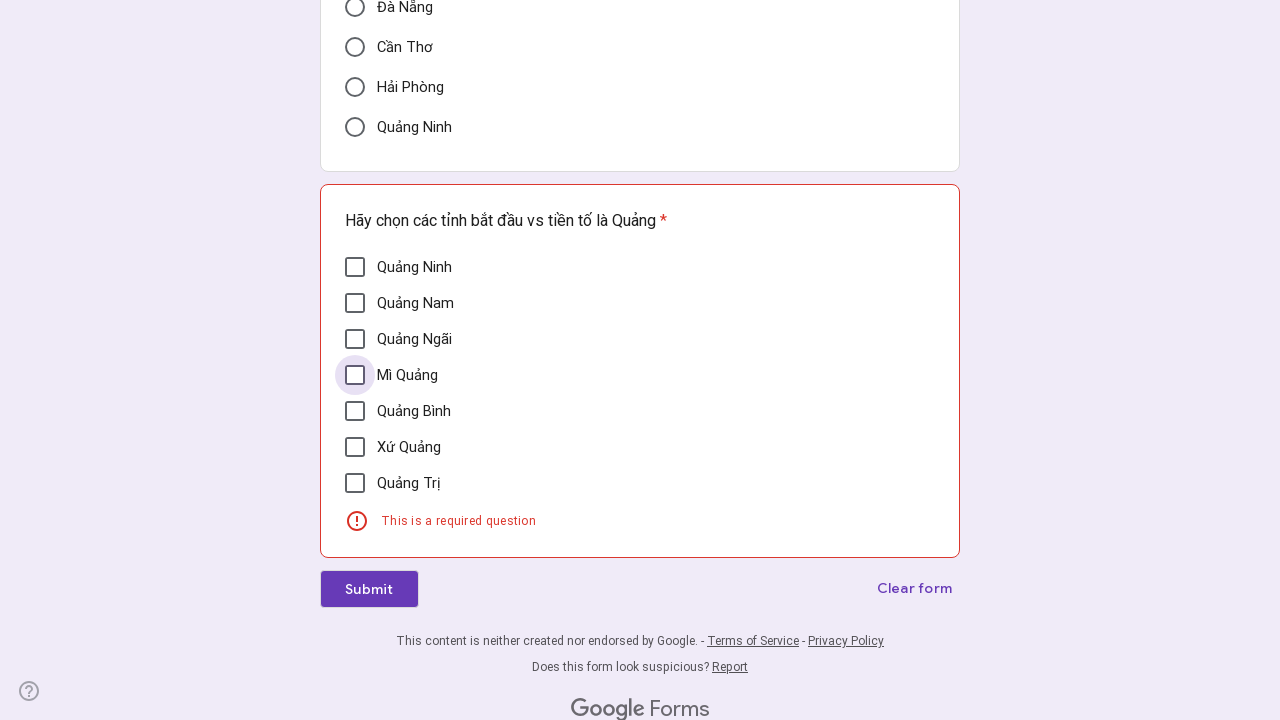

Verified checkbox aria-checked attribute is 'false' after unchecking
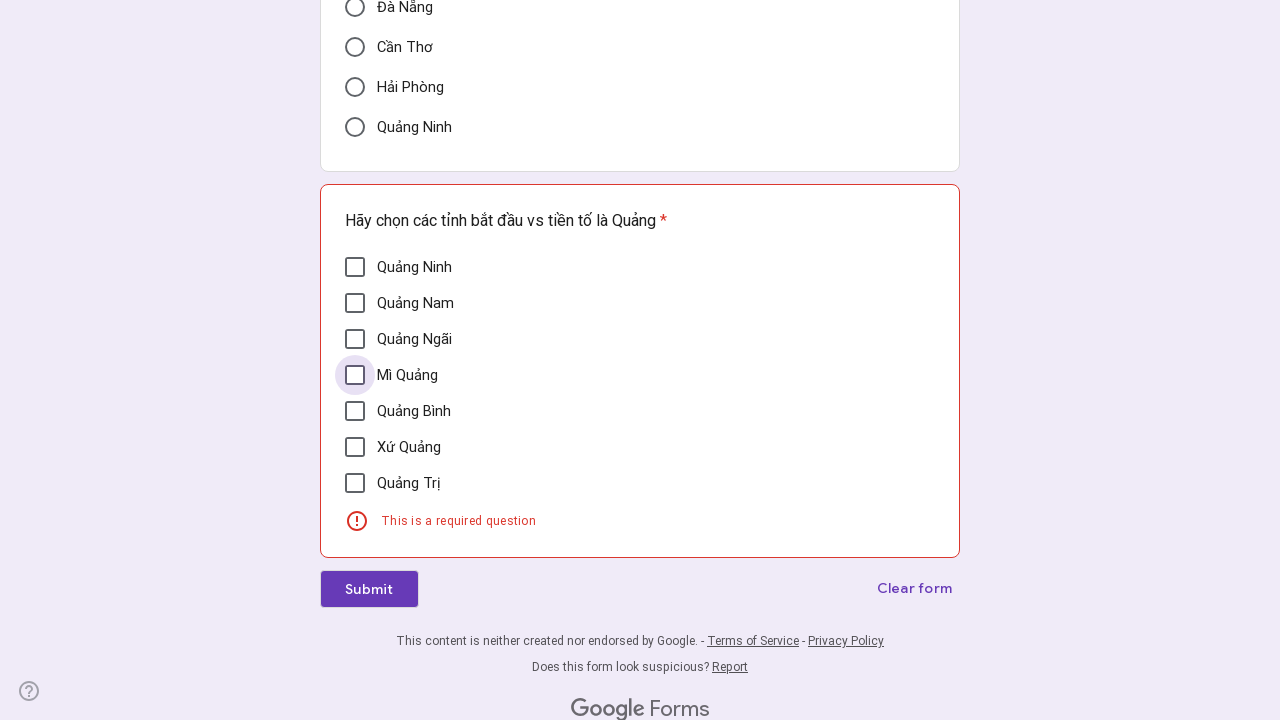

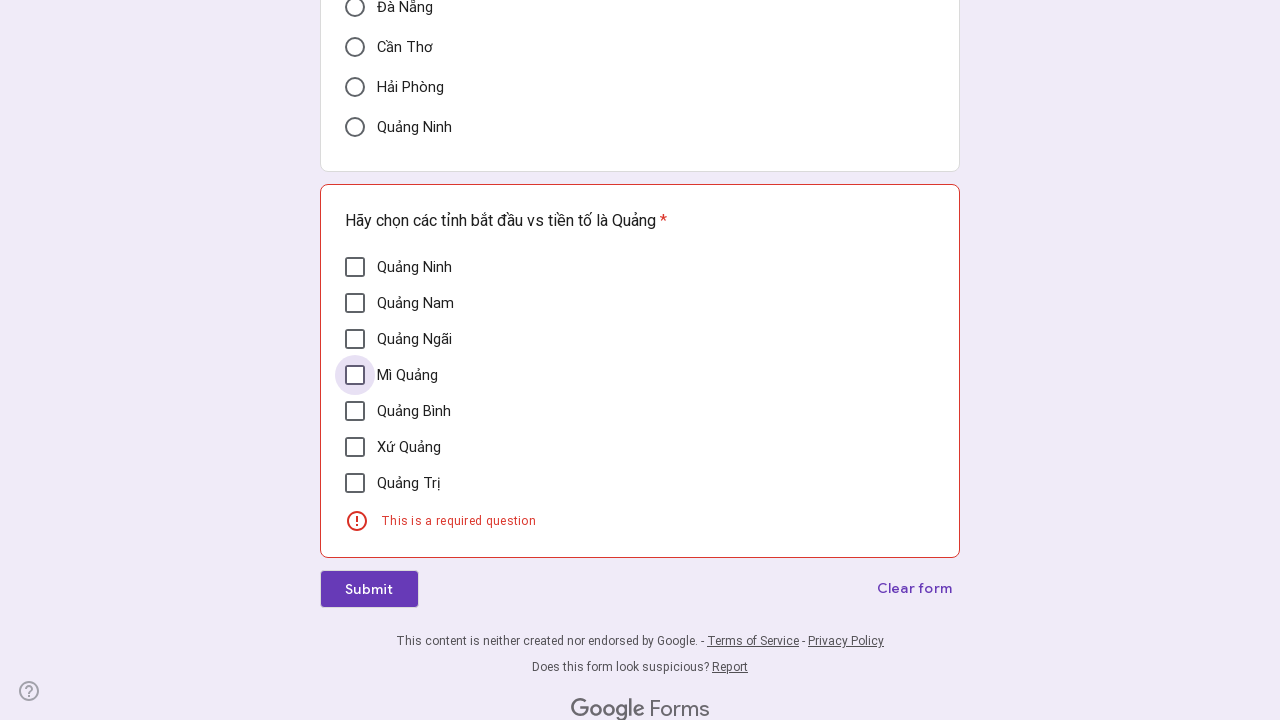